Tests A/B test opt-out by adding opt-out cookie before visiting the A/B test page, then navigating to the test page and verifying it shows "No A/B Test"

Starting URL: http://the-internet.herokuapp.com

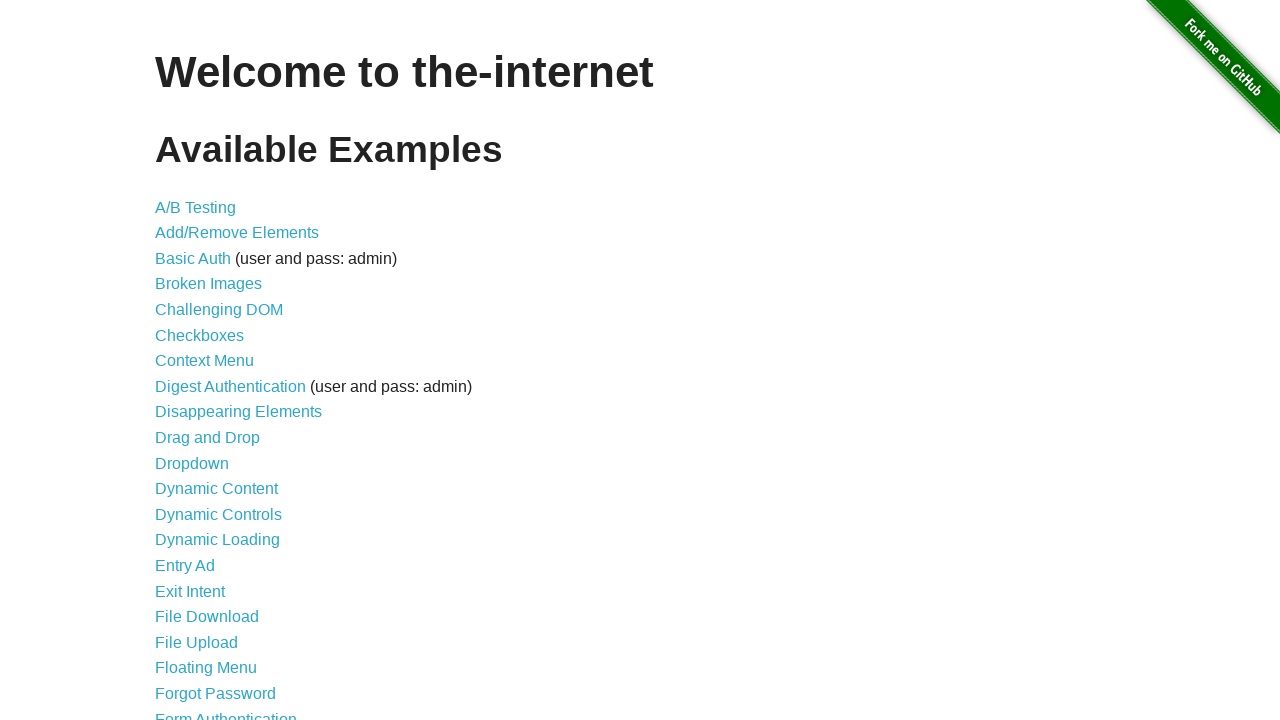

Added optimizelyOptOut cookie to opt out of A/B test
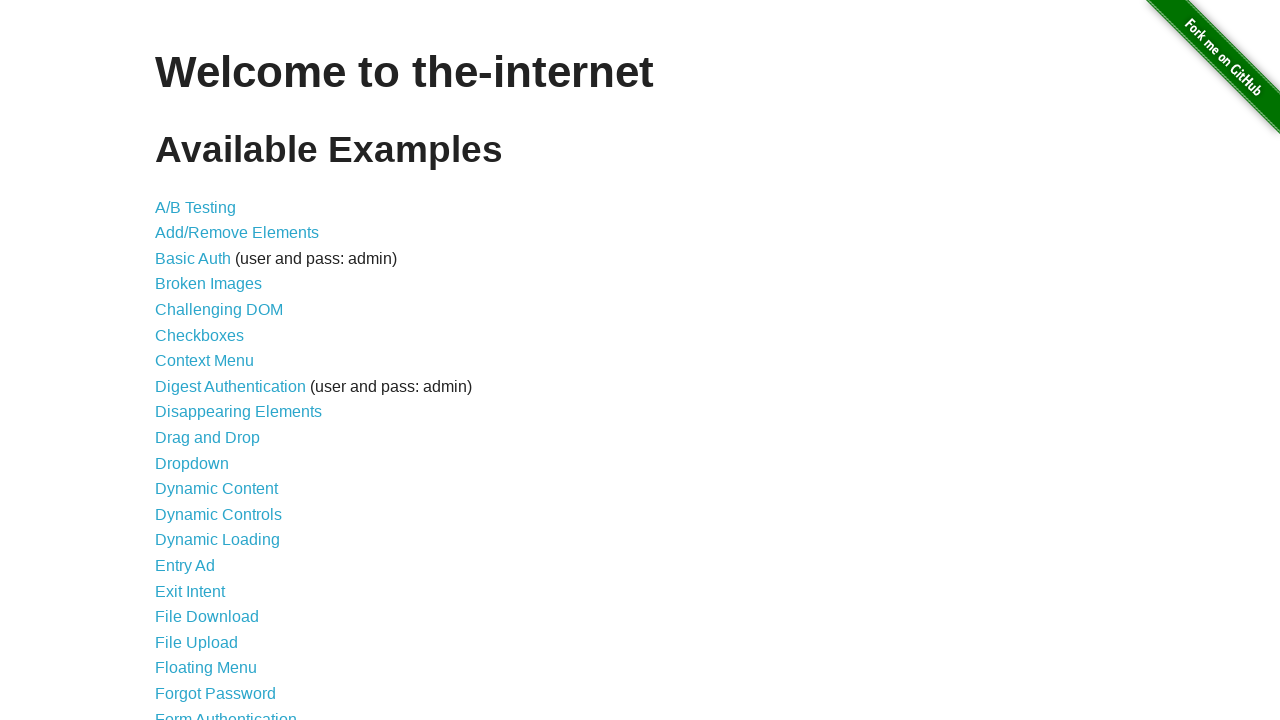

Navigated to A/B test page
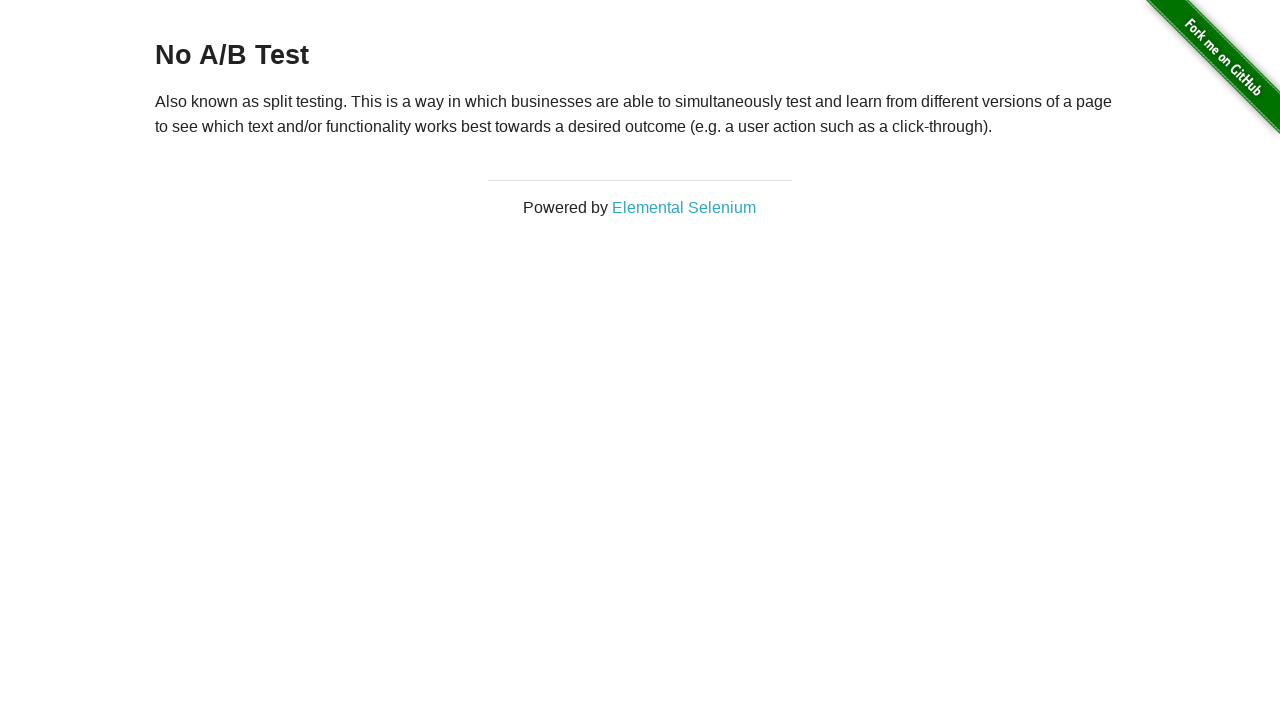

Page heading loaded, confirming 'No A/B Test' message is displayed
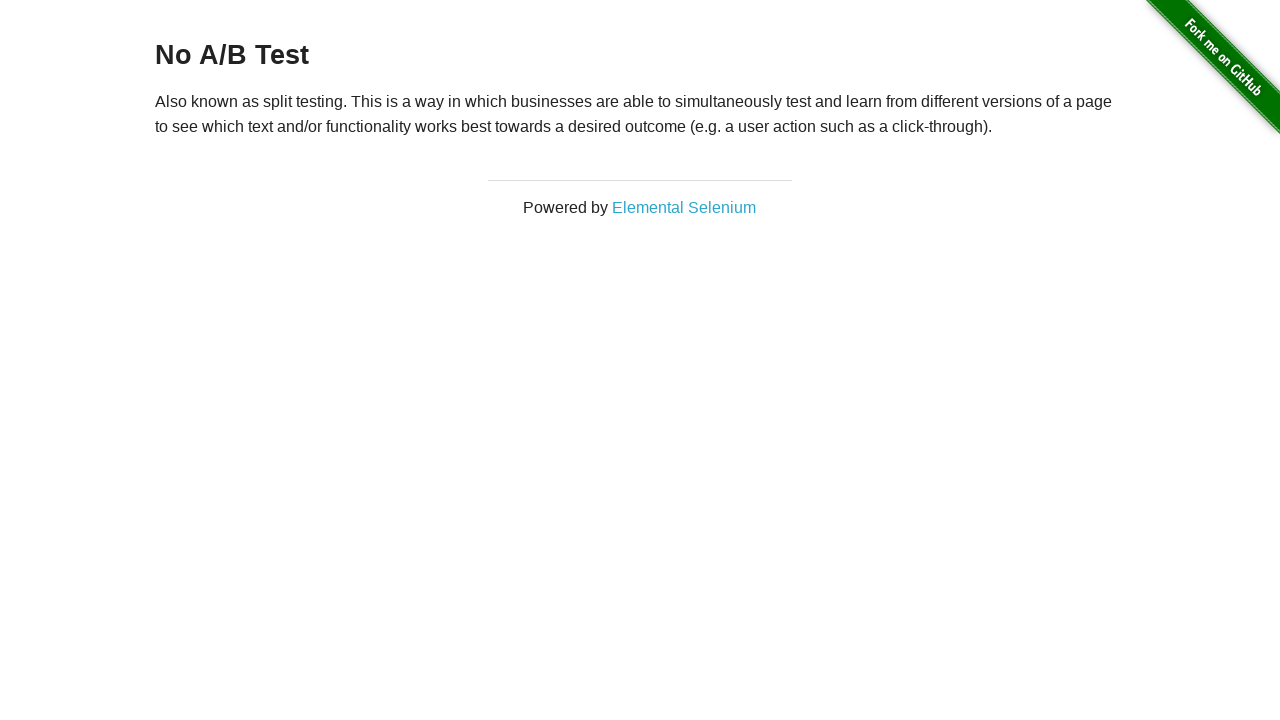

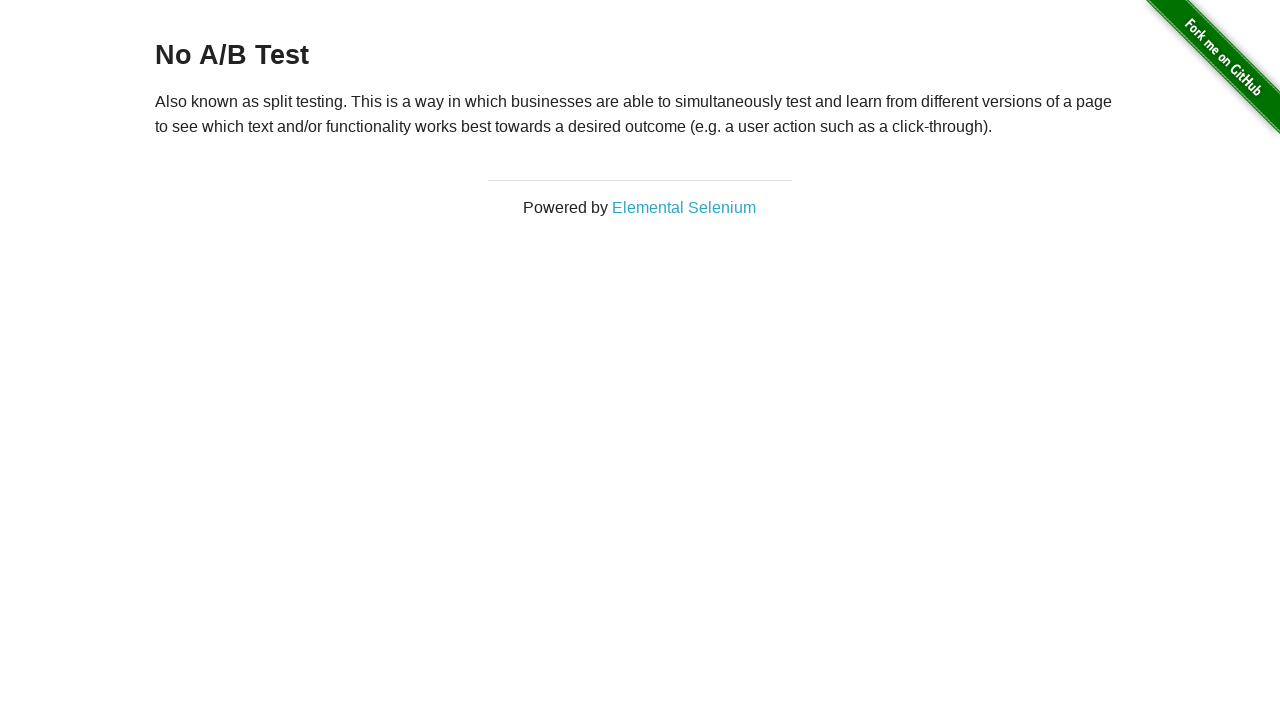